Solves a math captcha by extracting a value from an element attribute, calculating the result, and submitting a form with the answer along with checkbox and radio button selections

Starting URL: http://suninjuly.github.io/get_attribute.html

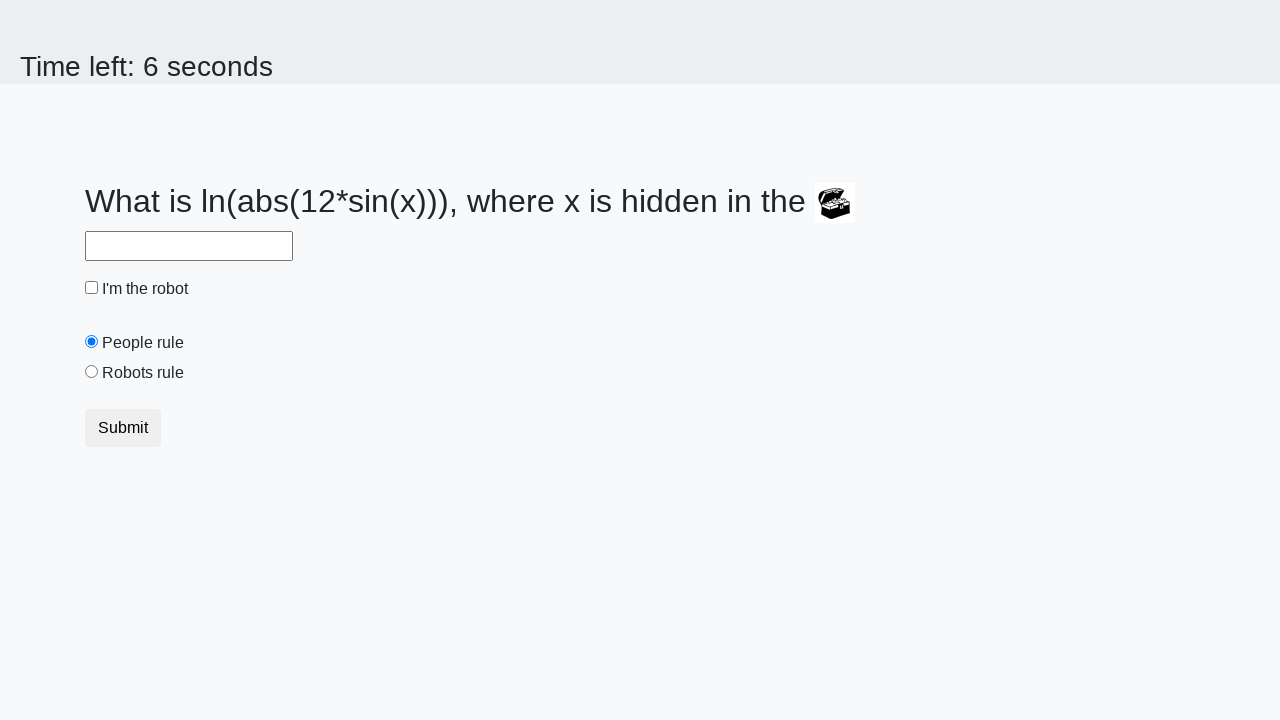

Retrieved valuex attribute from treasure element
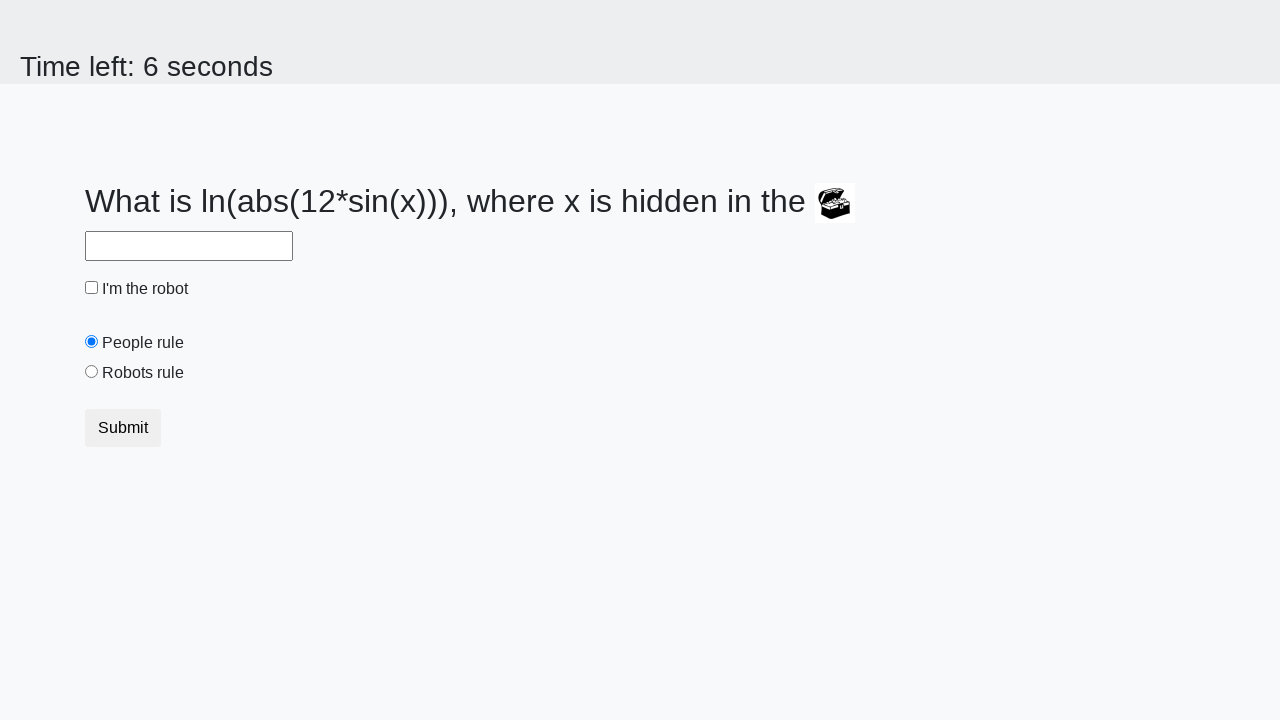

Calculated math captcha result using logarithm and sine functions
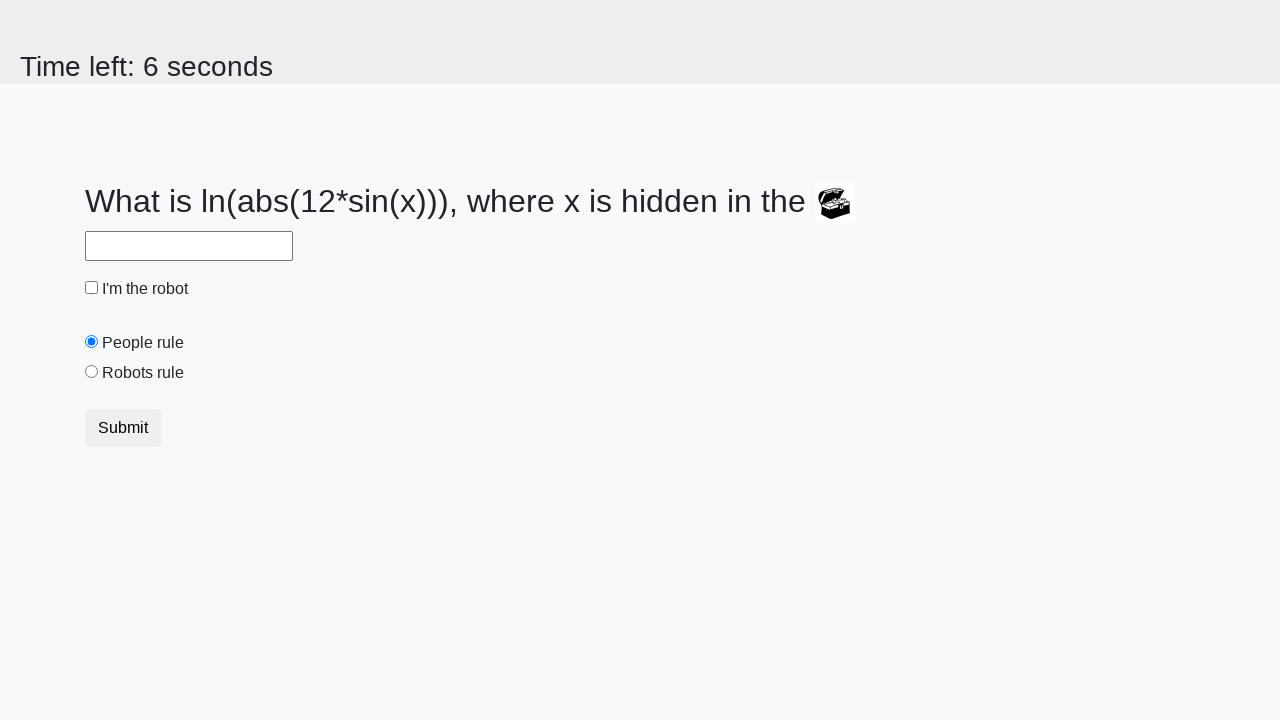

Filled answer field with calculated result on #answer
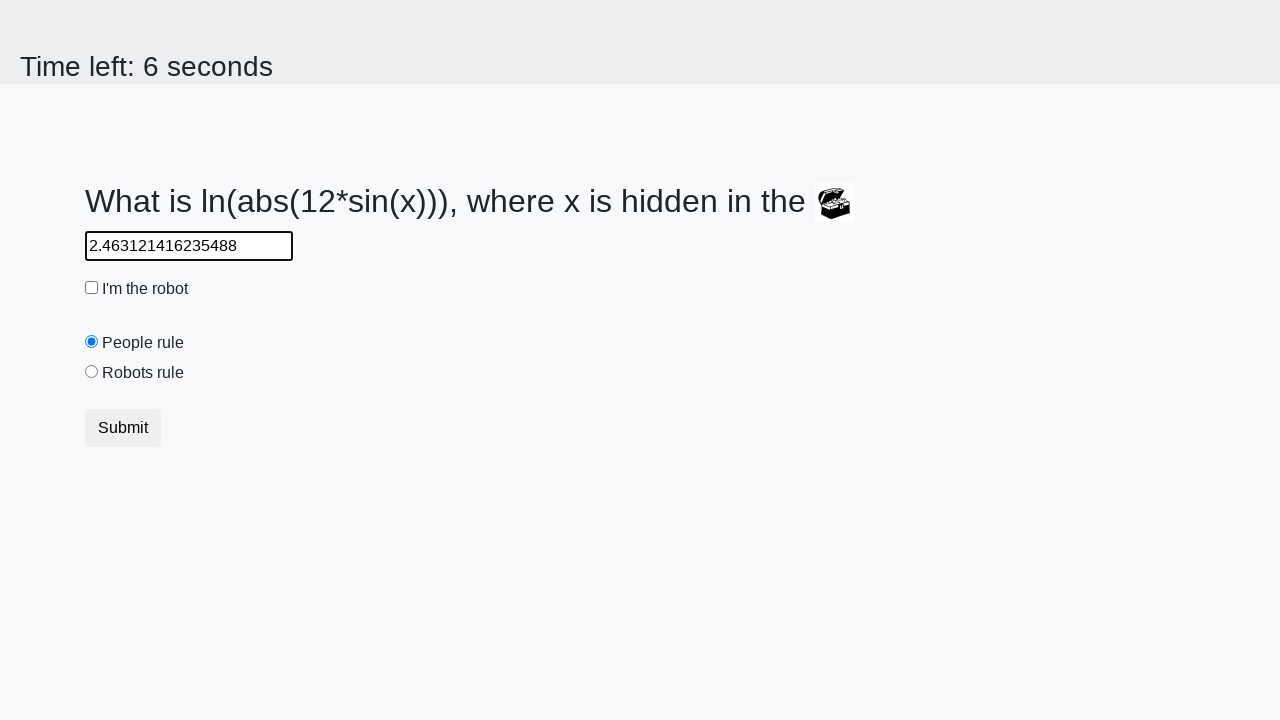

Clicked robot checkbox at (92, 288) on #robotCheckbox
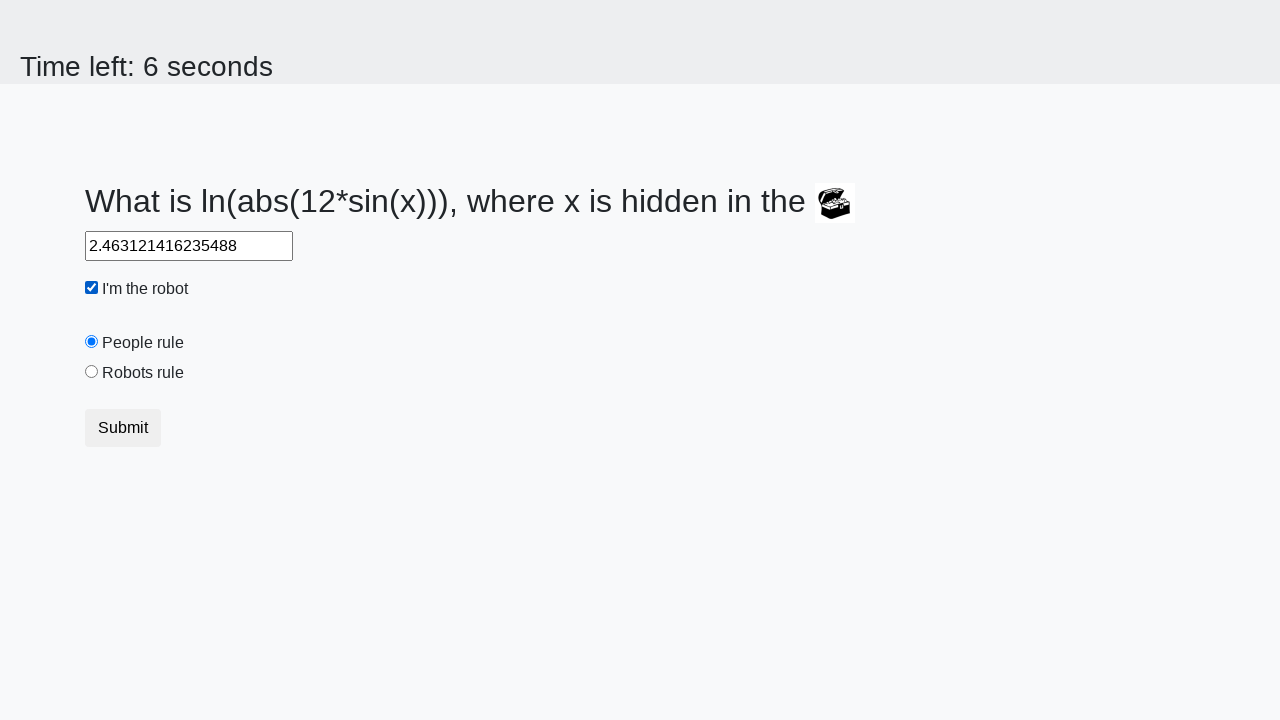

Clicked robots rule radio button at (92, 372) on #robotsRule
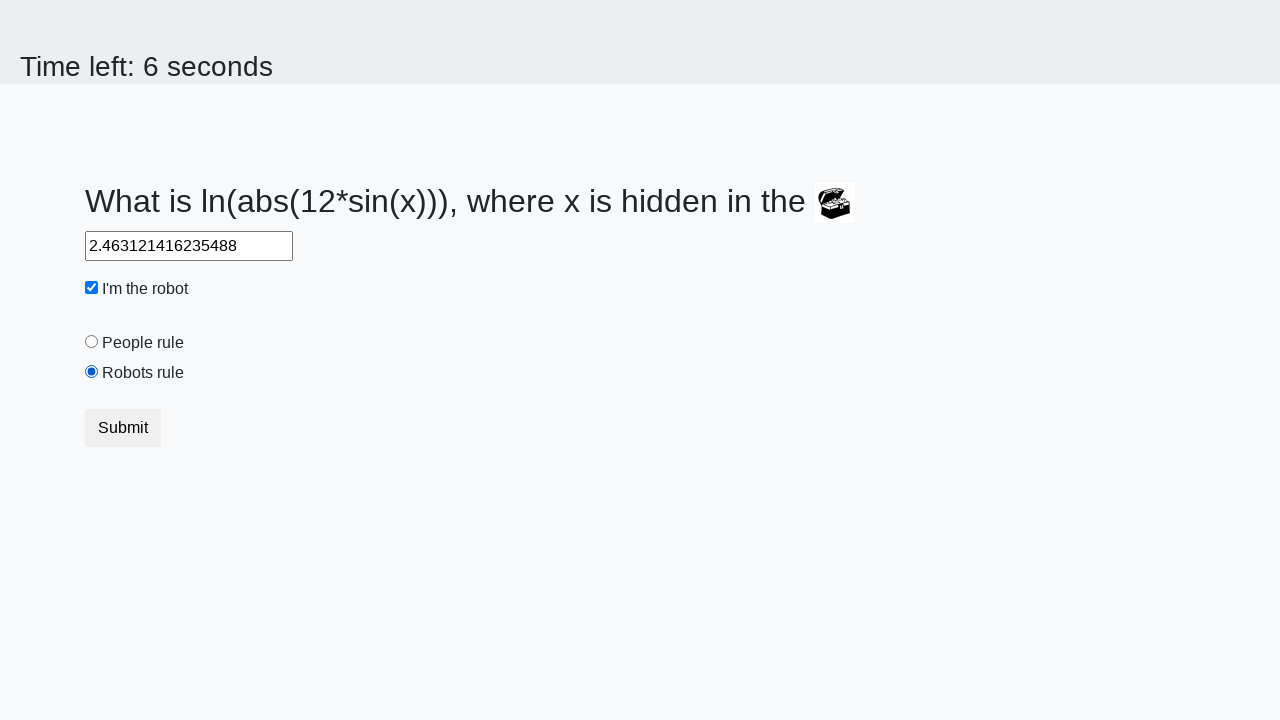

Clicked submit button to submit form at (123, 428) on button
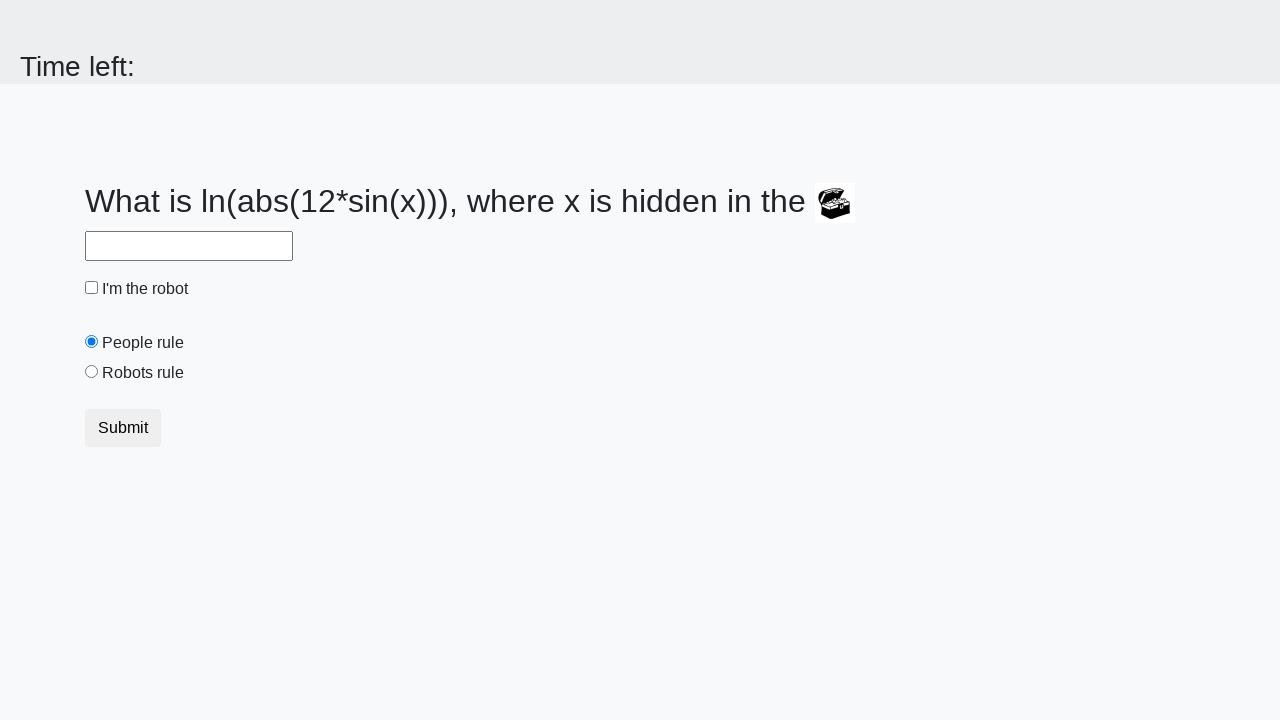

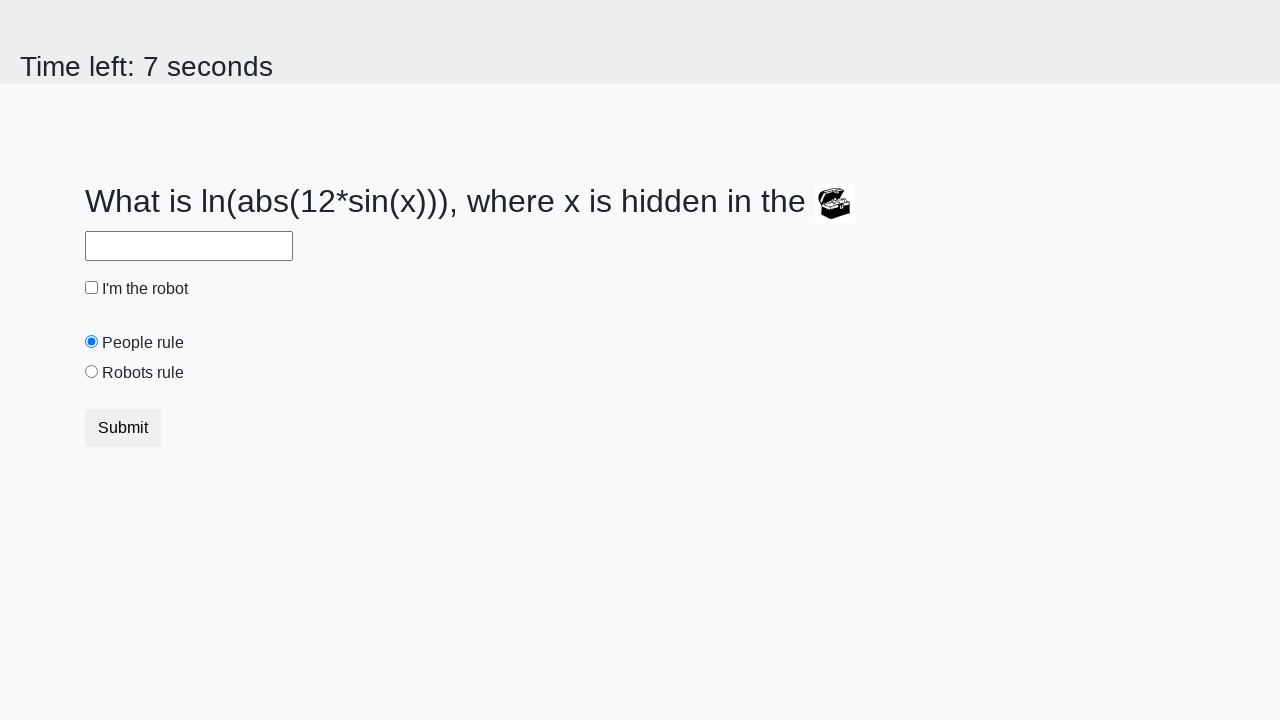